Tests window handling functionality by clicking a link that opens a new window, switching between windows, and verifying content in the new window

Starting URL: https://the-internet.herokuapp.com/windows

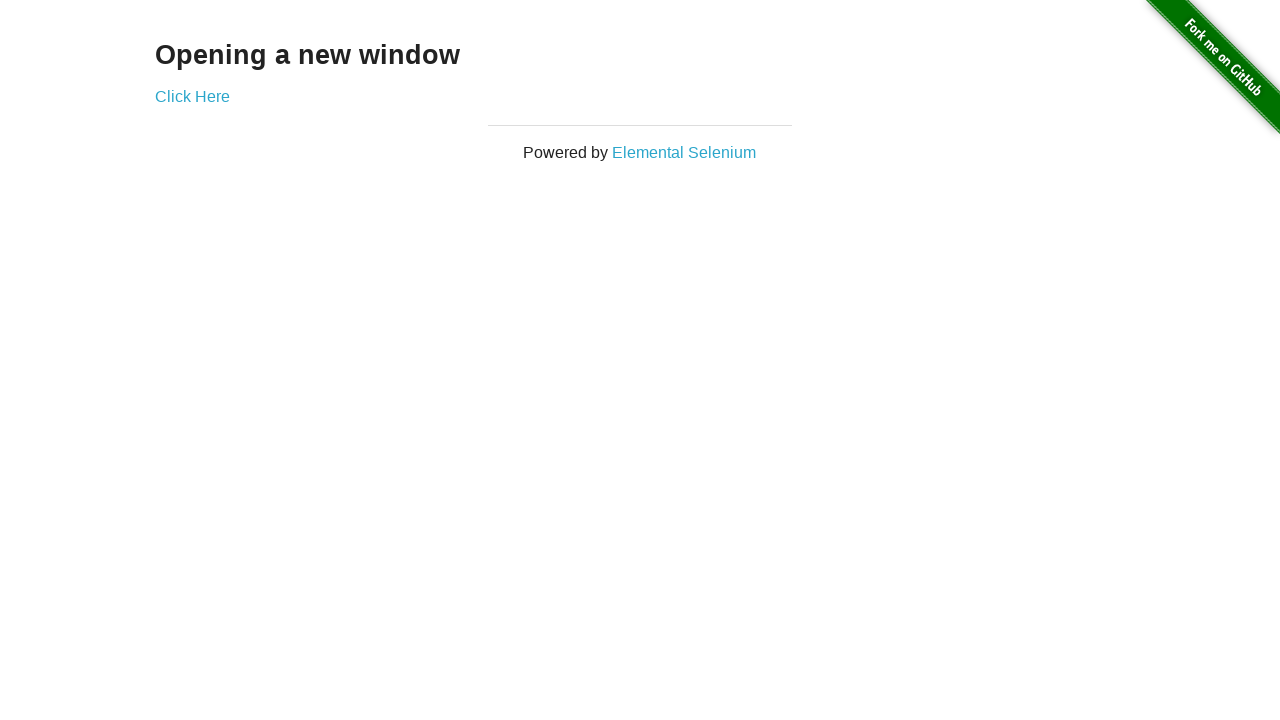

Clicked 'Click Here' link to open a new window at (192, 96) on text=Click Here
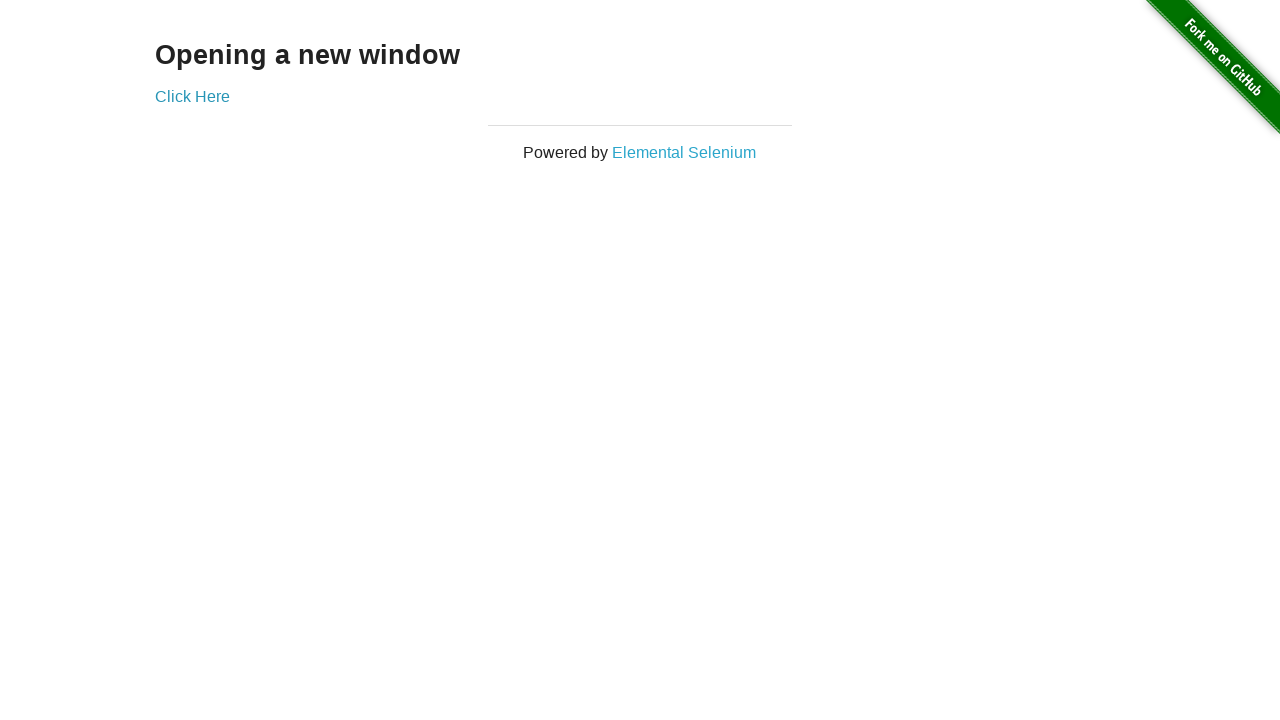

Captured new window popup
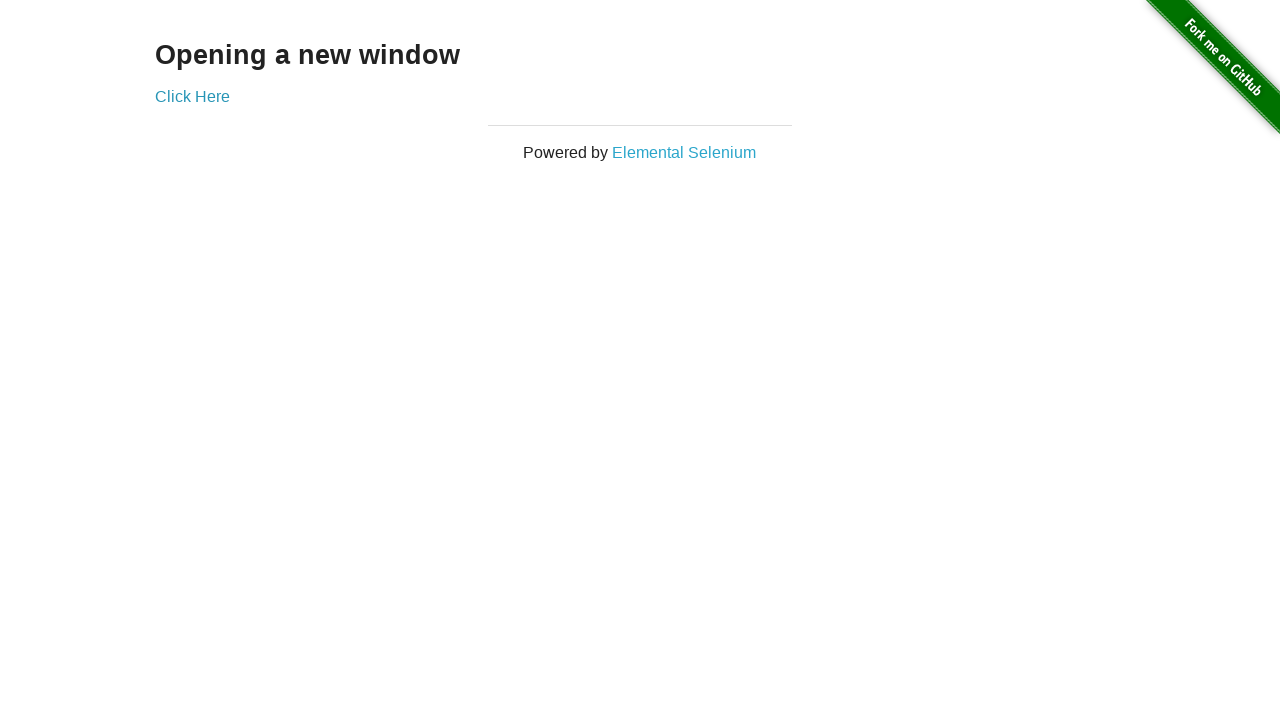

New window page loaded
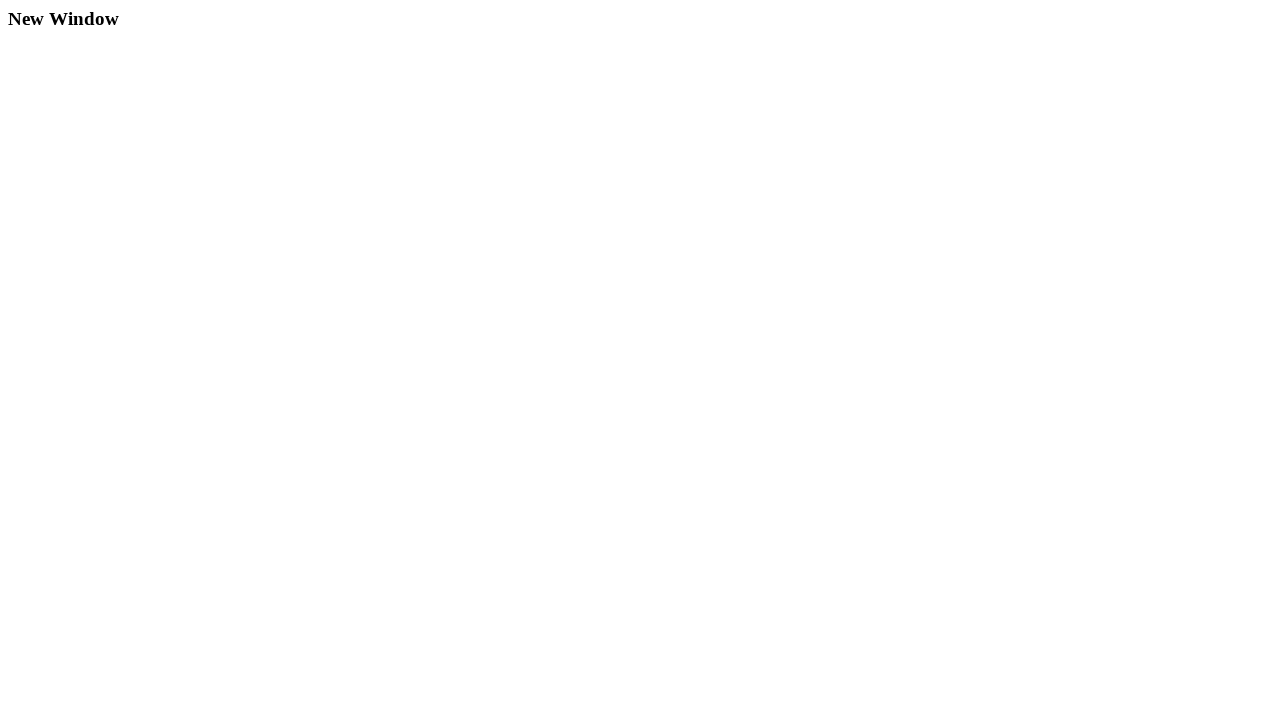

Verified 'New Window' text is present in new window
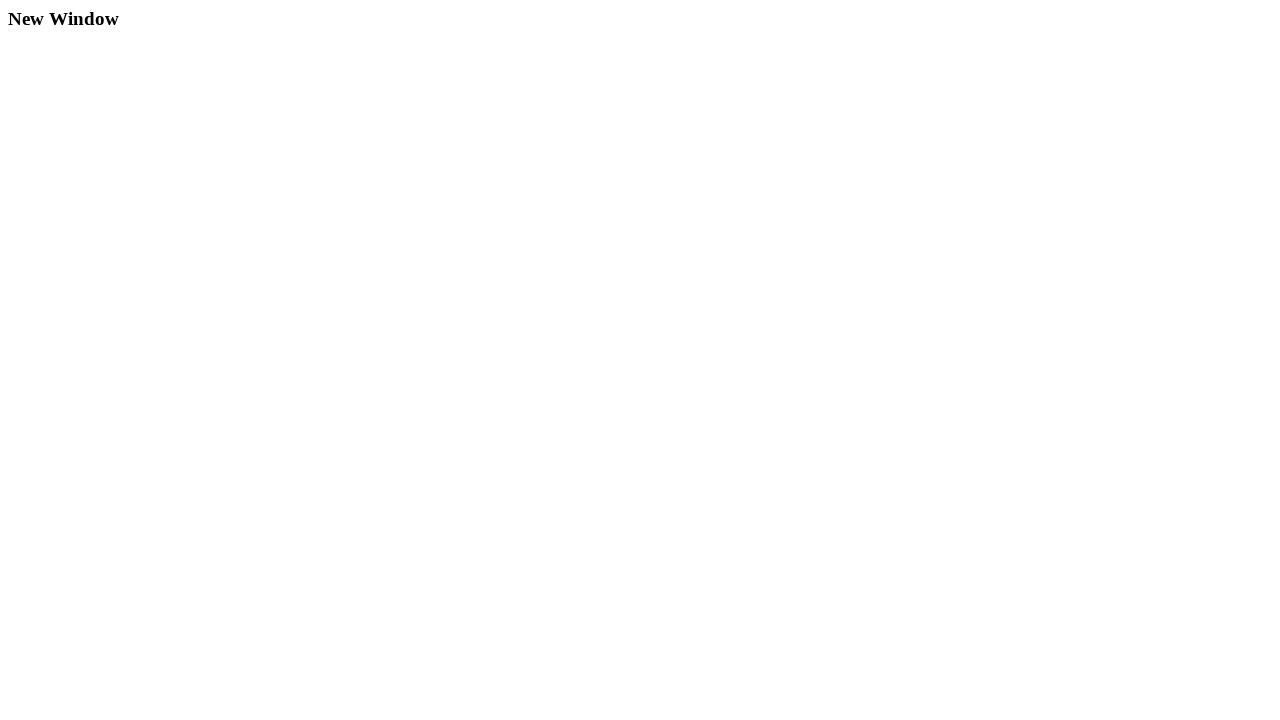

Closed the new window
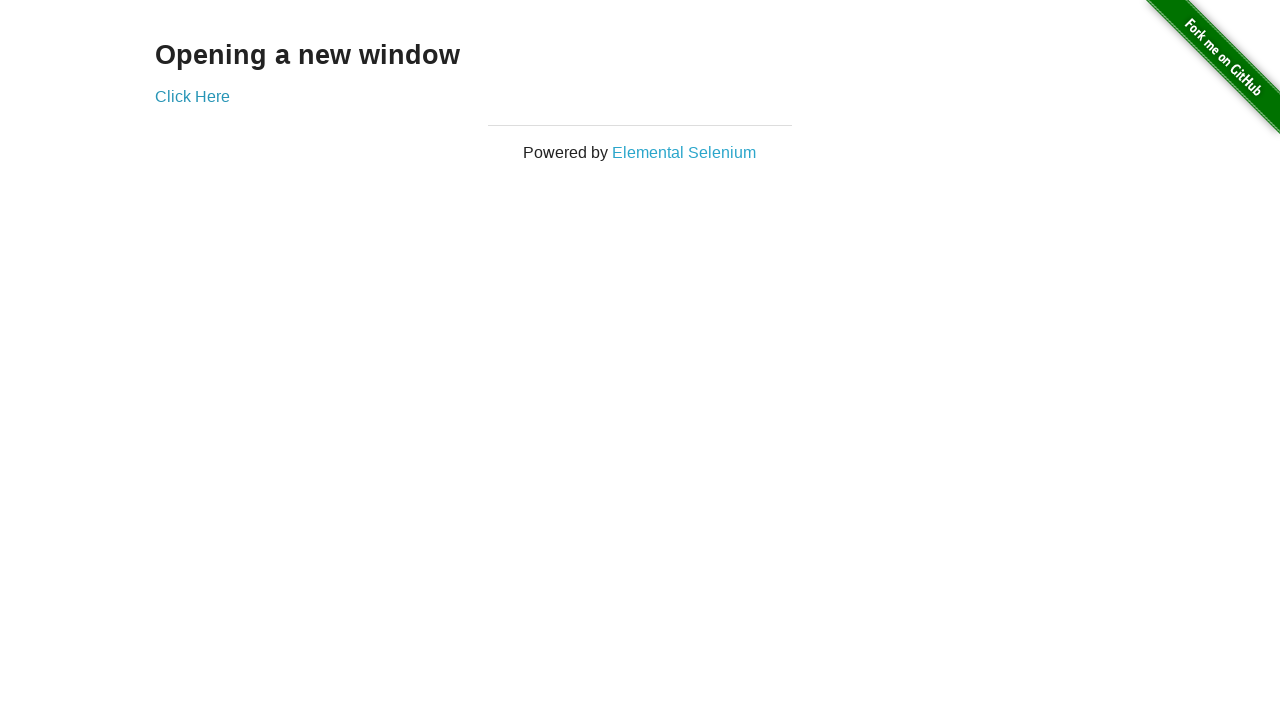

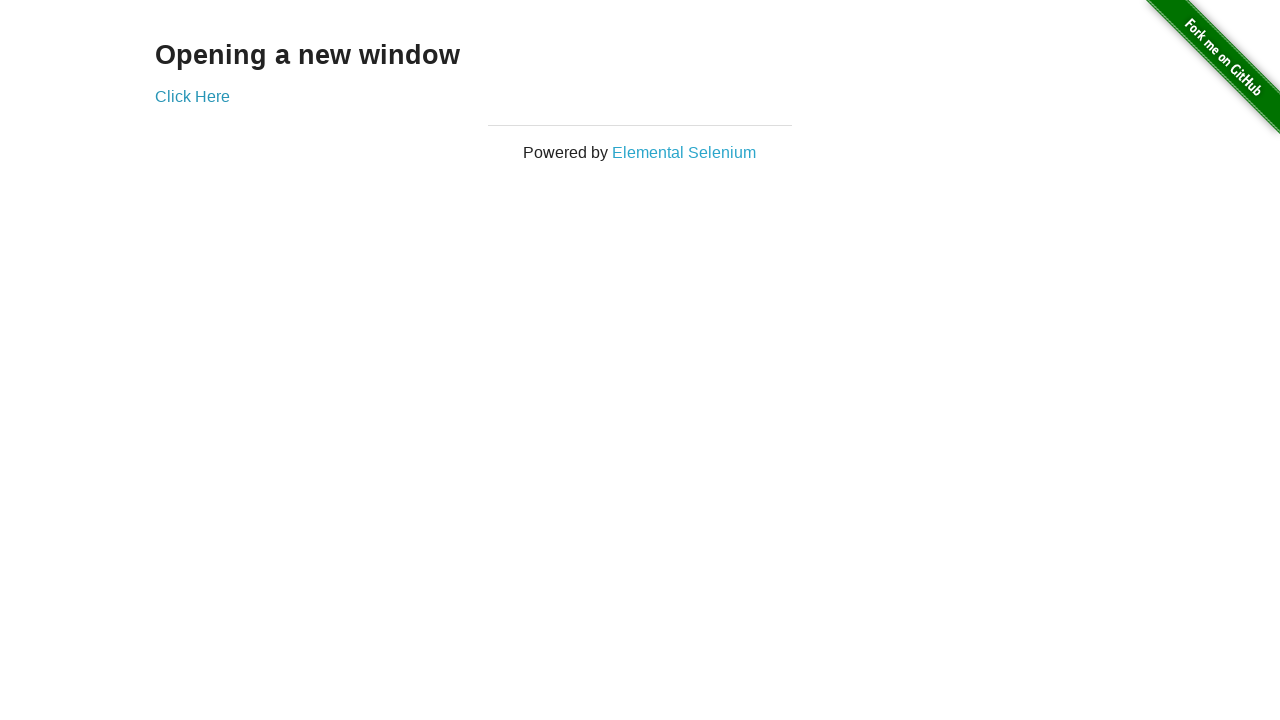